Tests JavaScript confirm dialog by clicking the second button, dismissing the alert, and verifying the cancel message

Starting URL: https://the-internet.herokuapp.com/javascript_alerts

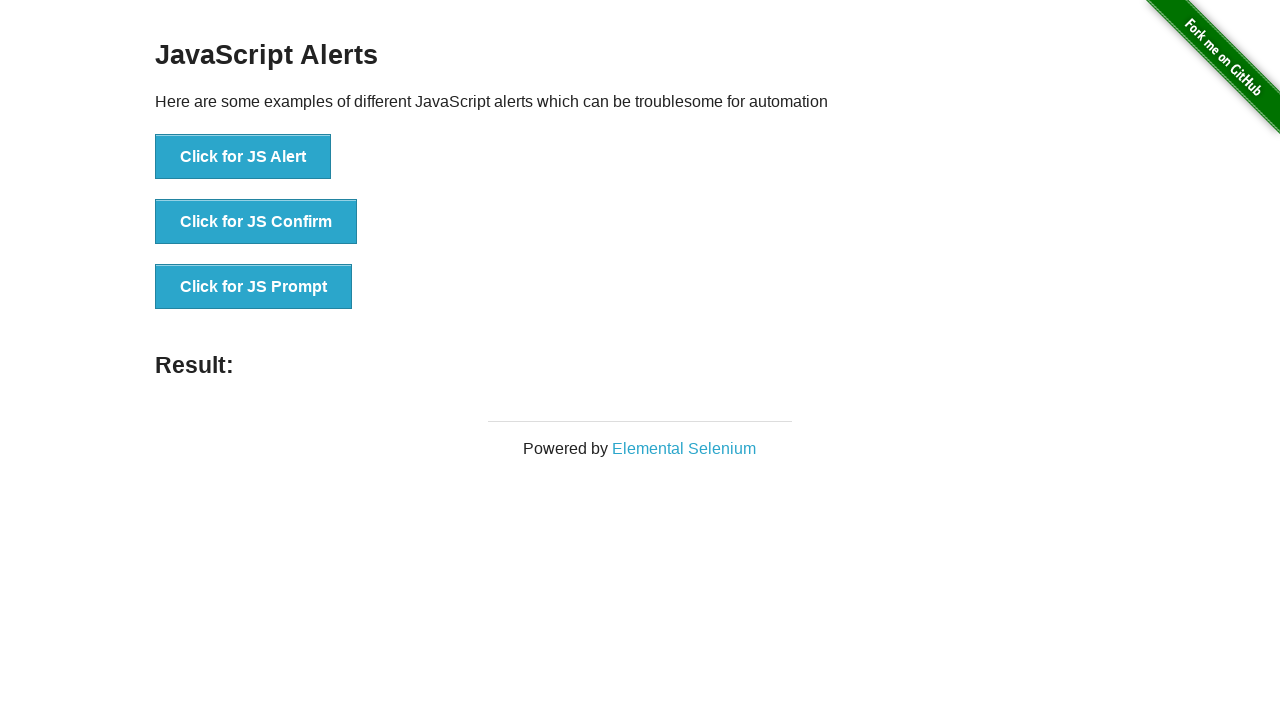

Clicked the 'Click for JS Confirm' button to trigger JavaScript confirm dialog at (256, 222) on text='Click for JS Confirm'
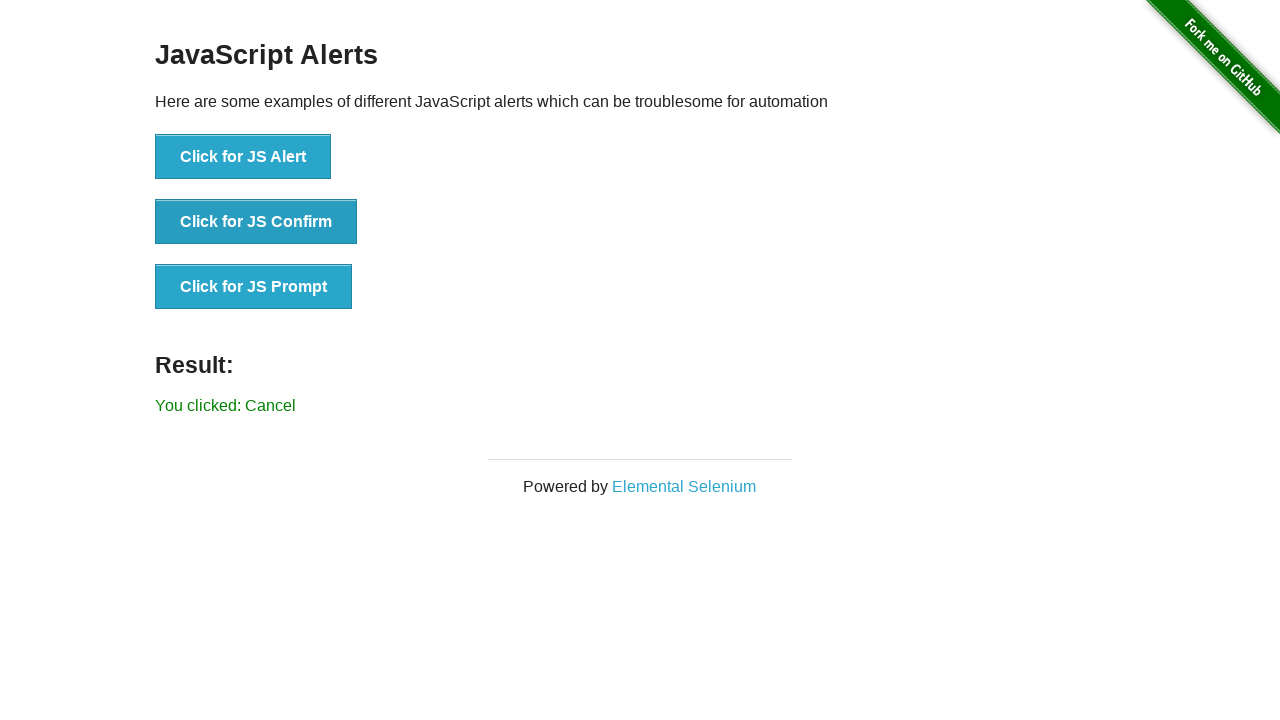

Set up dialog handler to dismiss the confirm dialog
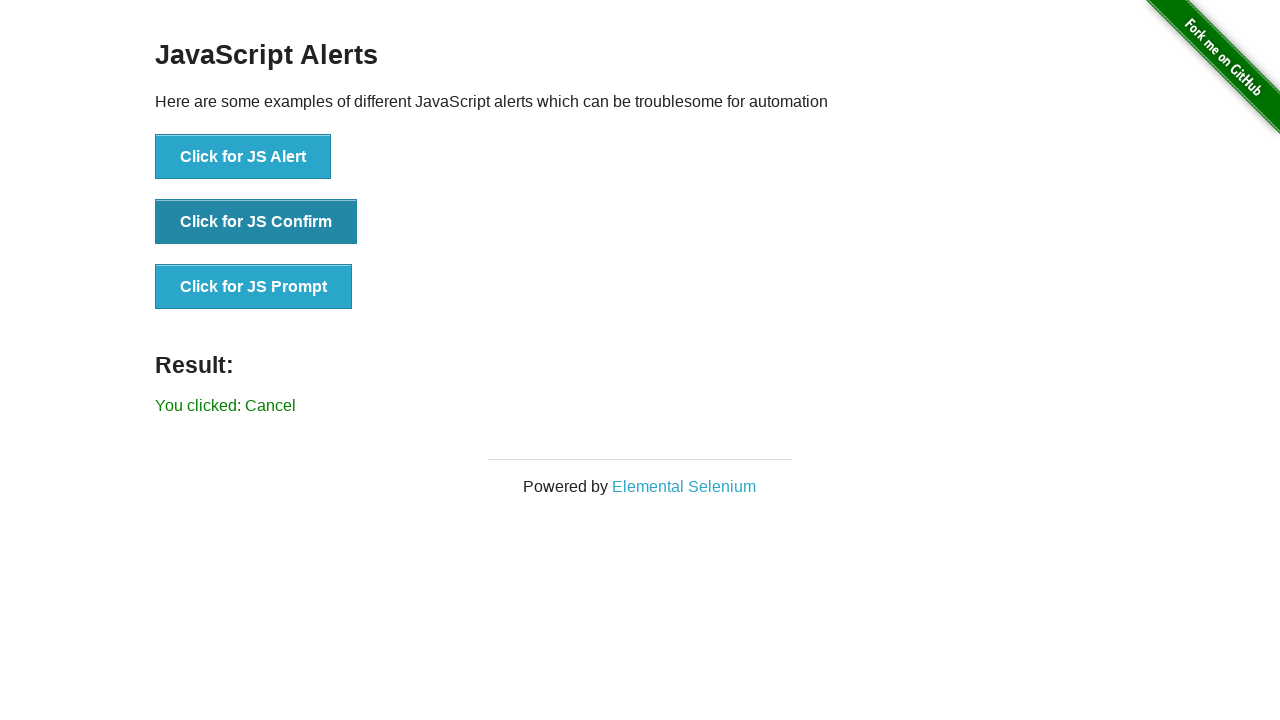

Verified the cancel message 'You clicked: Cancel' is displayed
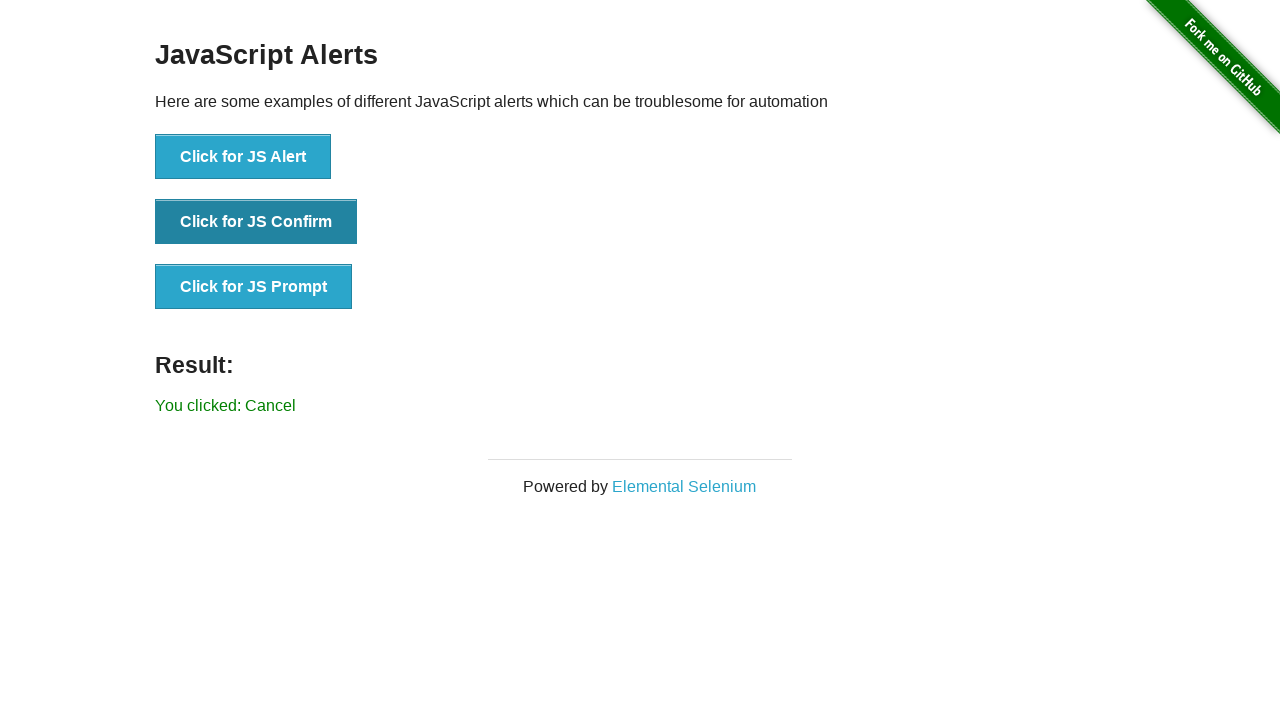

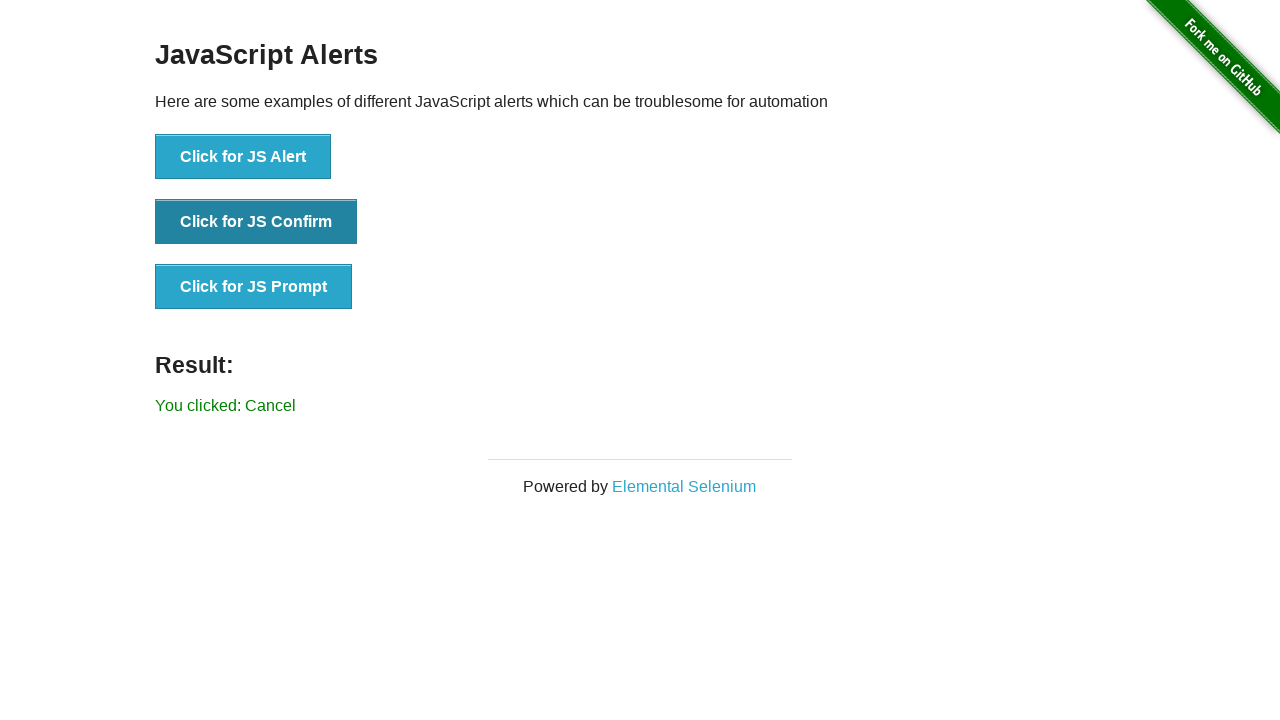